Tests that main and footer sections become visible when items are added

Starting URL: https://demo.playwright.dev/todomvc

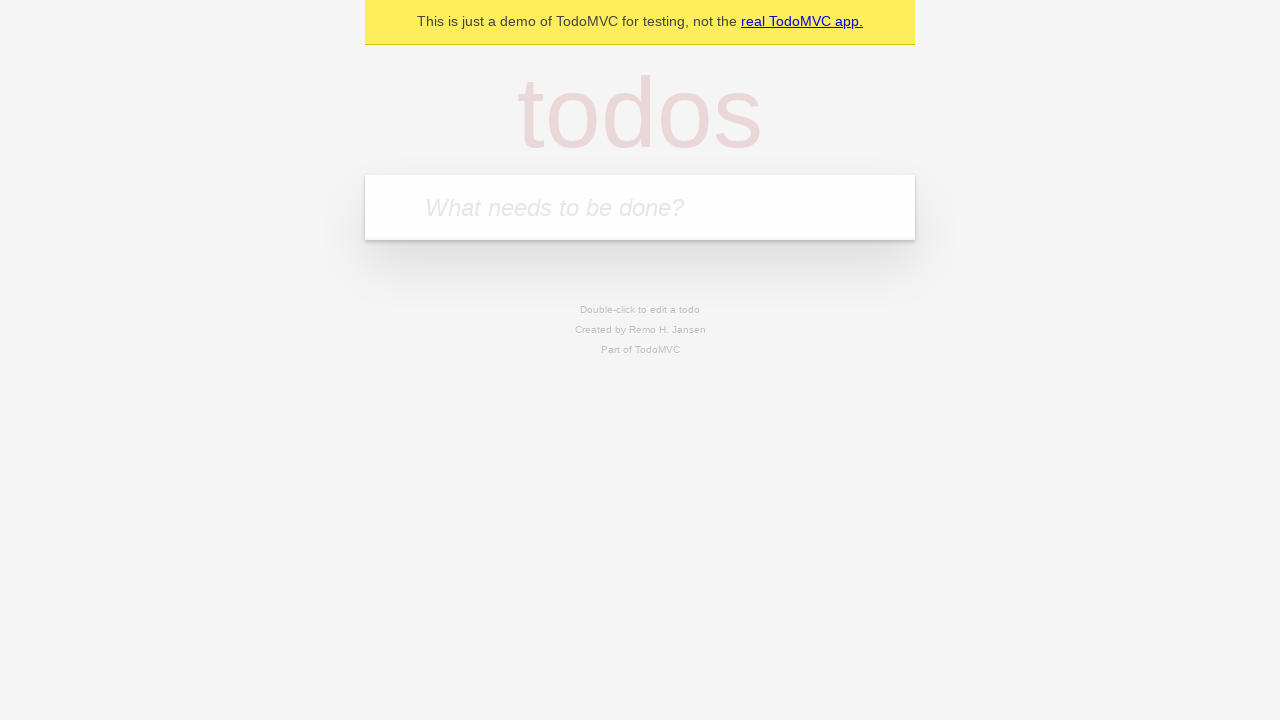

Filled new todo input with 'buy some cheese' on .new-todo
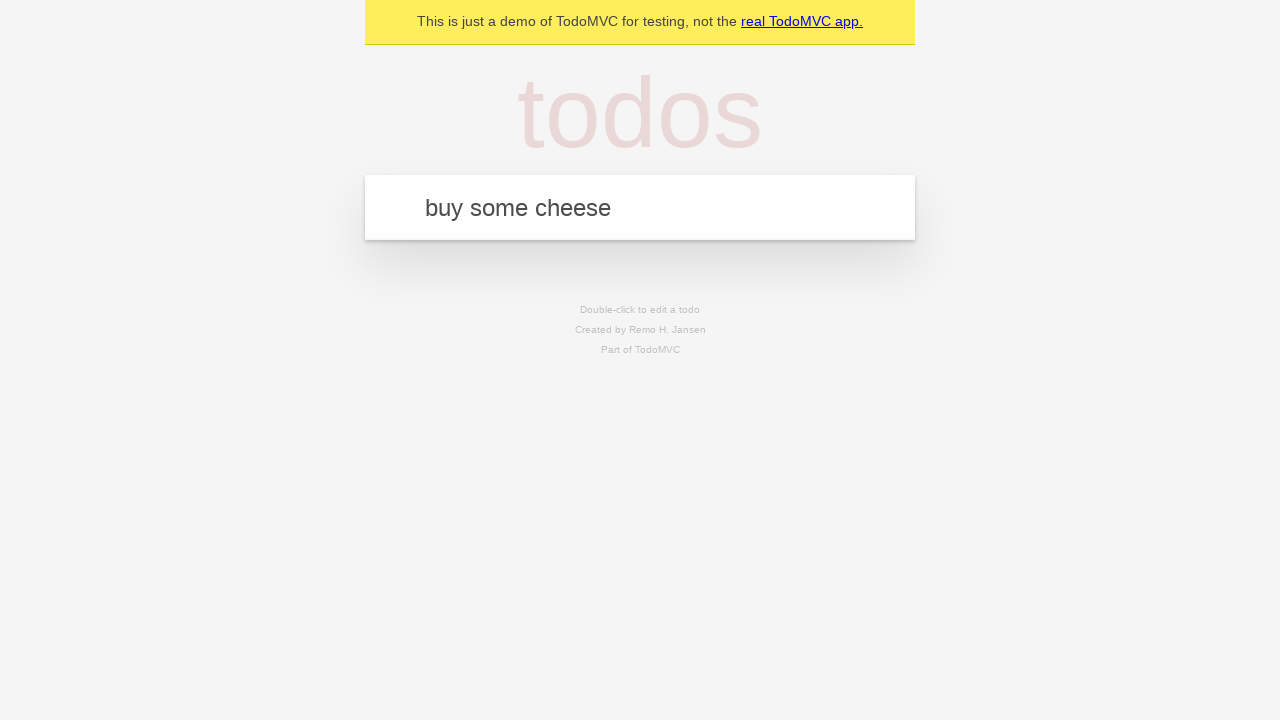

Pressed Enter to submit new todo item on .new-todo
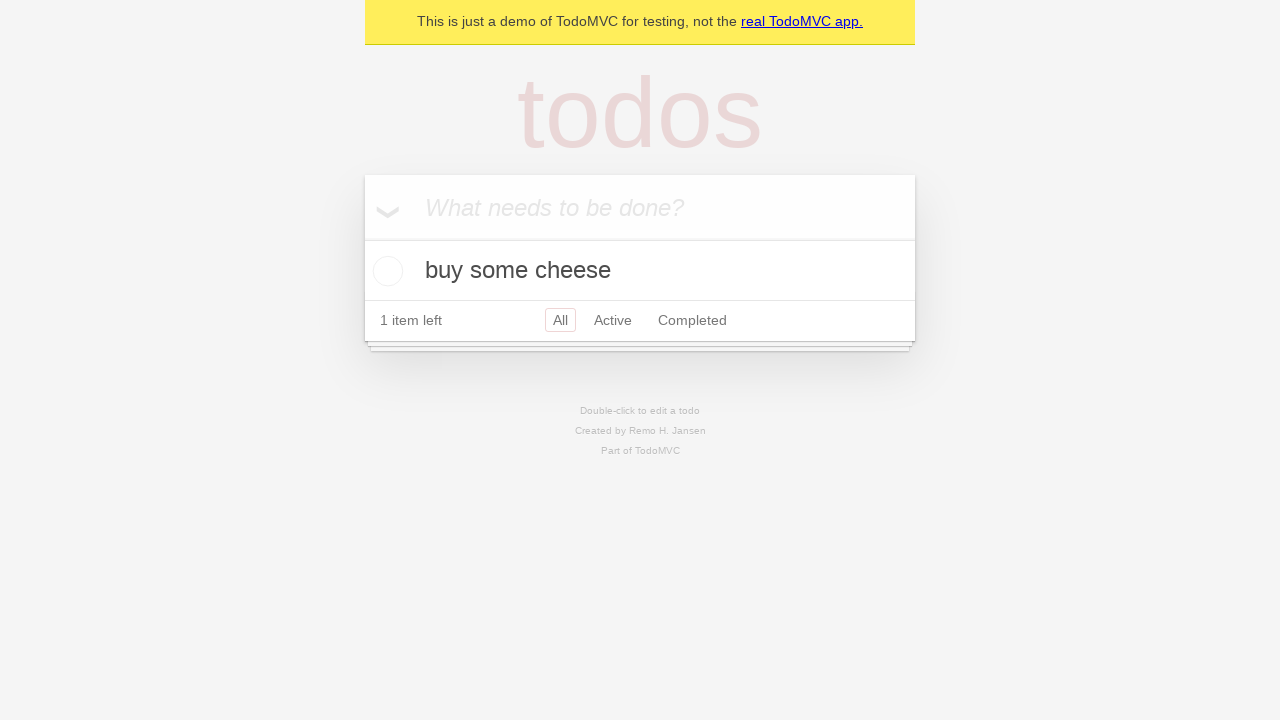

Main section appeared after adding todo item
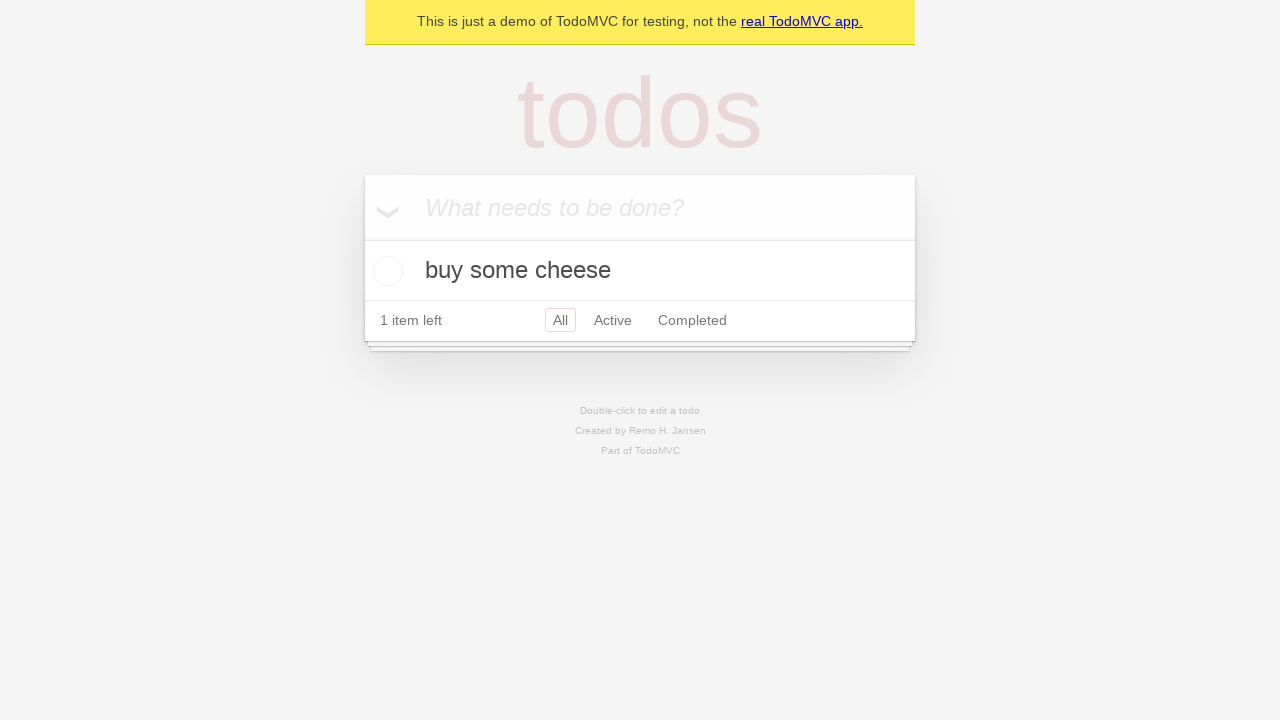

Footer section appeared after adding todo item
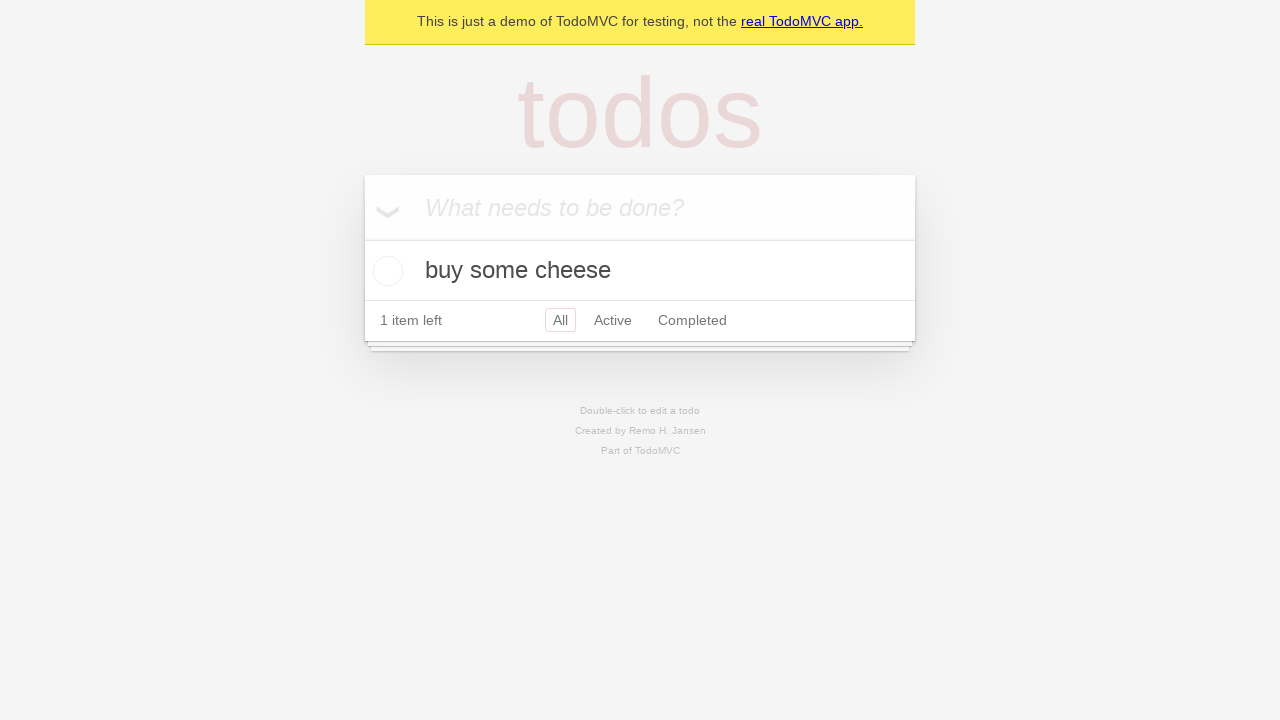

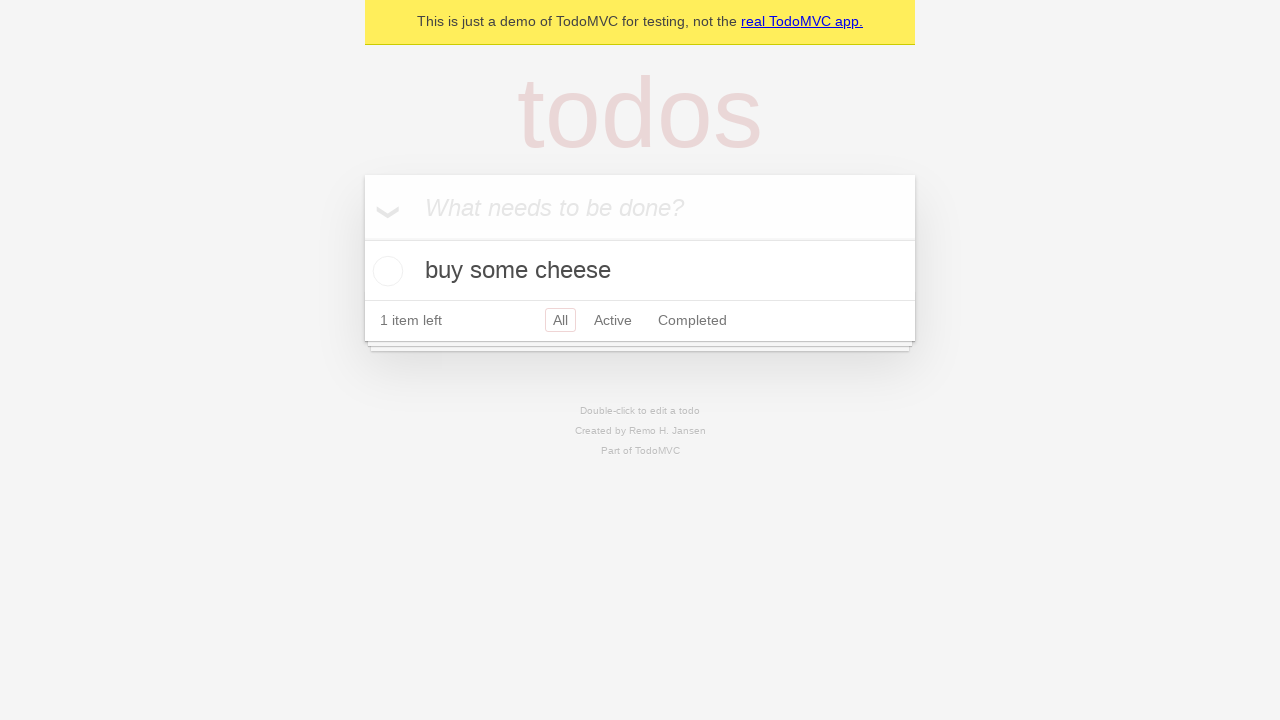